Tests radio button functionality by clicking on different radio buttons and verifying selection state

Starting URL: https://rahulshettyacademy.com/AutomationPractice/

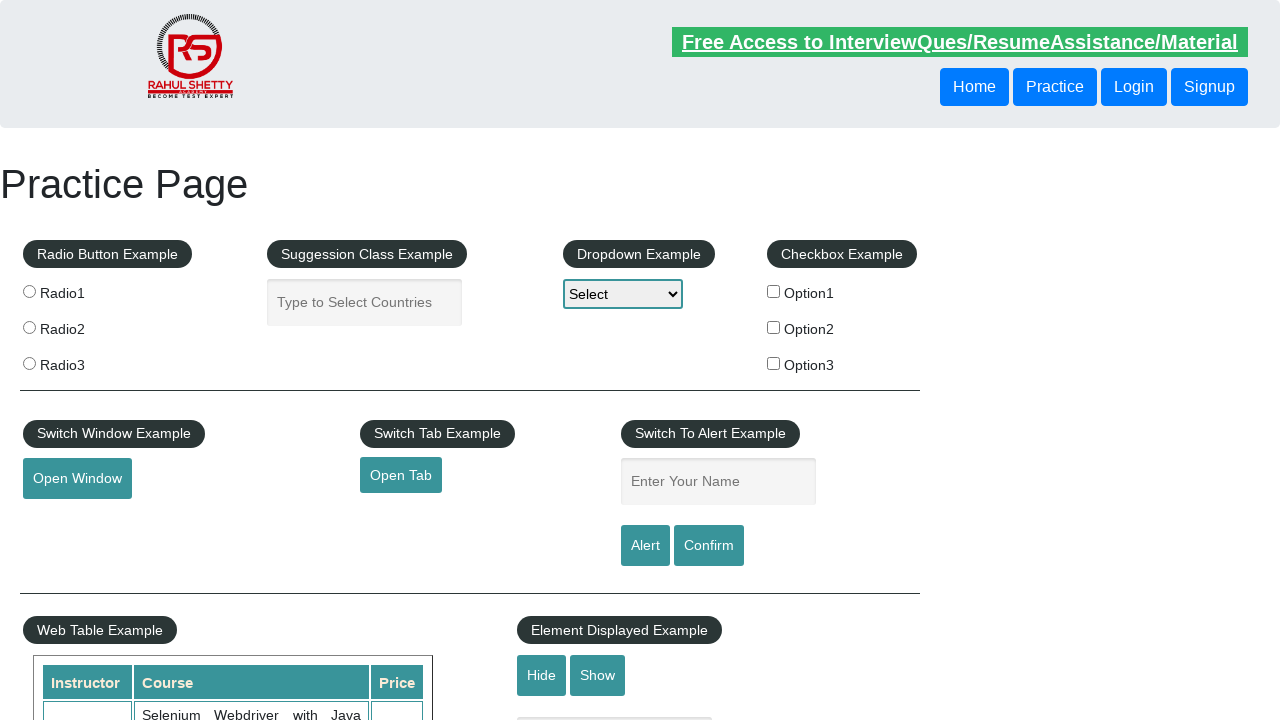

Clicked radio button 1 at (29, 291) on [id='radio-btn-example'] [value='radio1']
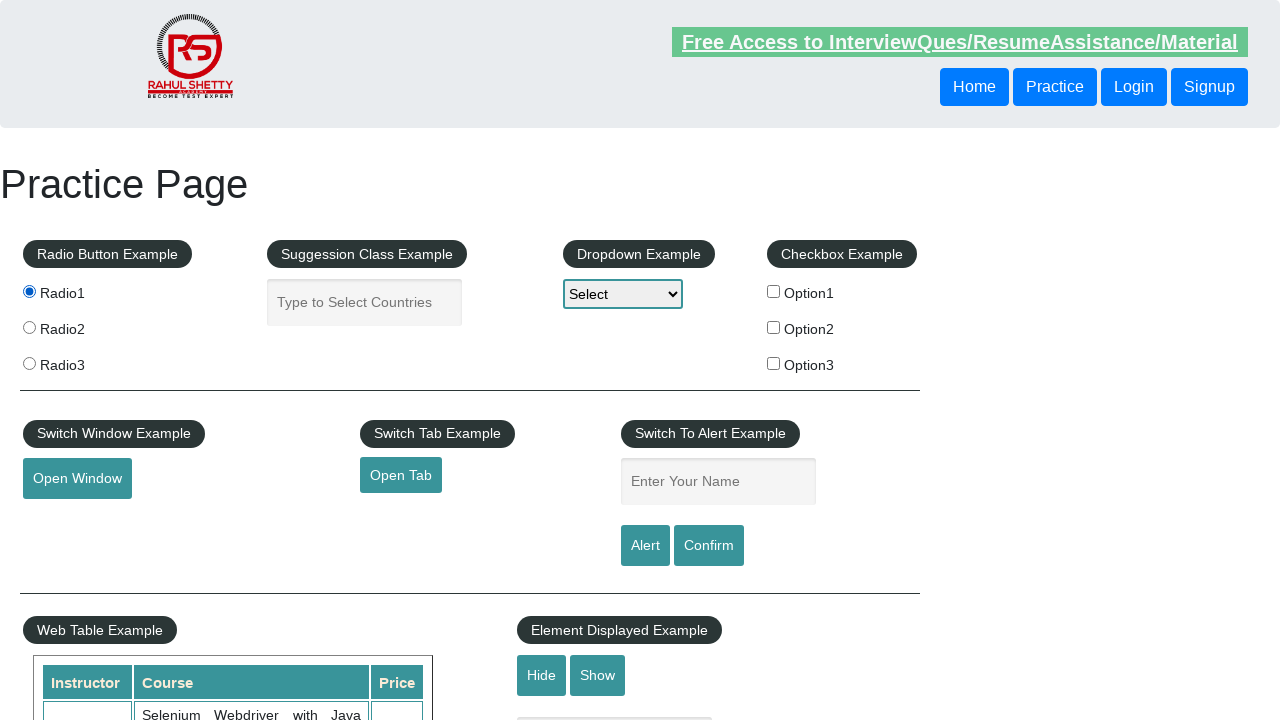

Waited 1 second for page to settle
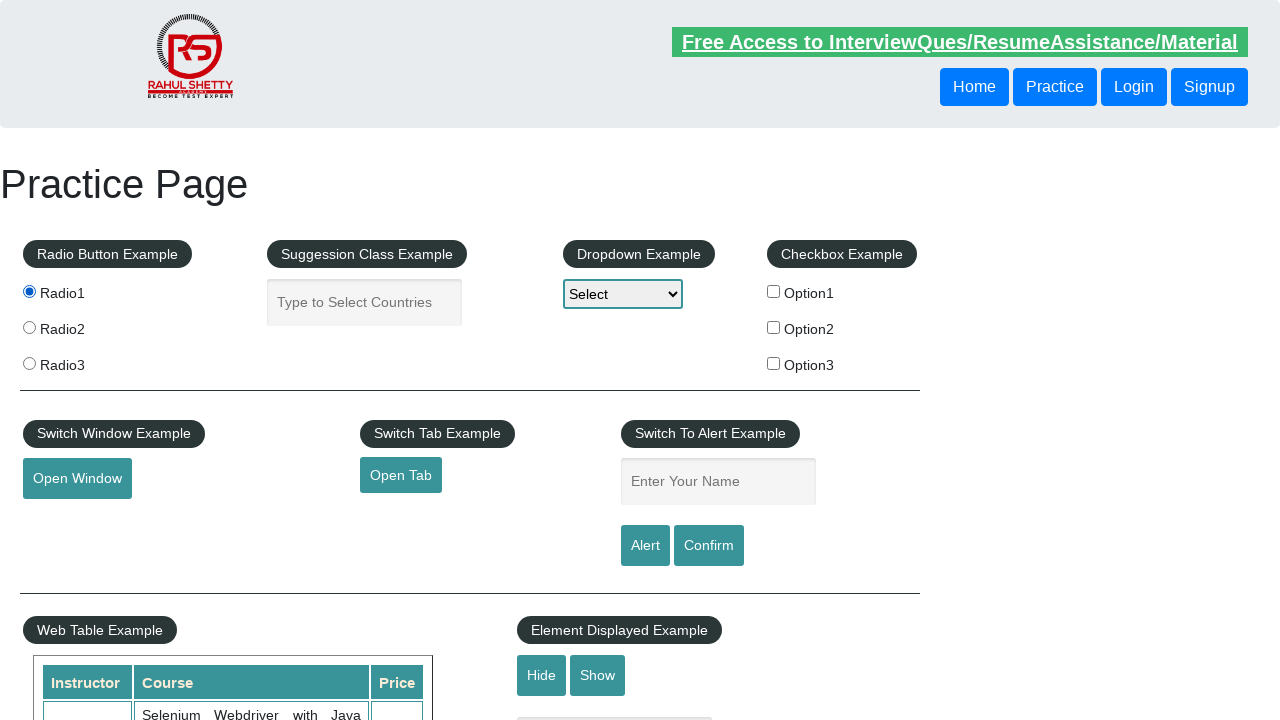

Clicked radio button 2 at (29, 327) on [id='radio-btn-example'] [value='radio2']
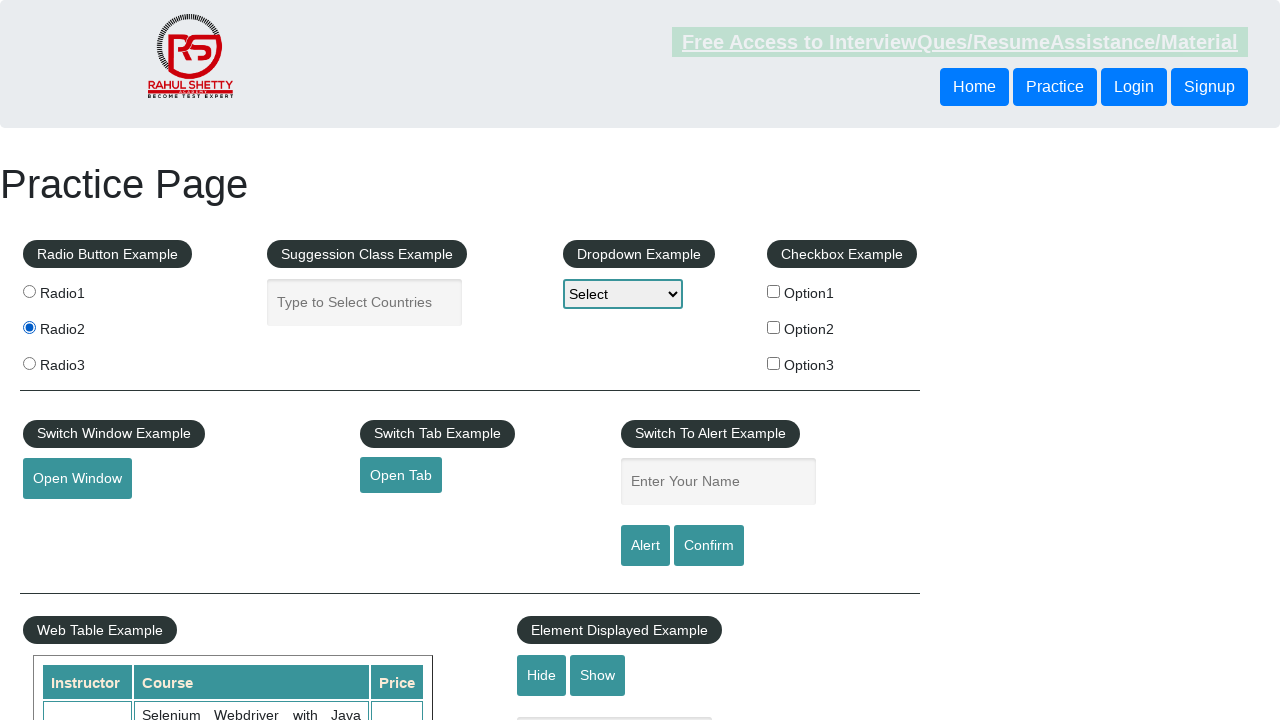

Clicked radio button 3 at (29, 363) on [id='radio-btn-example'] [value='radio3']
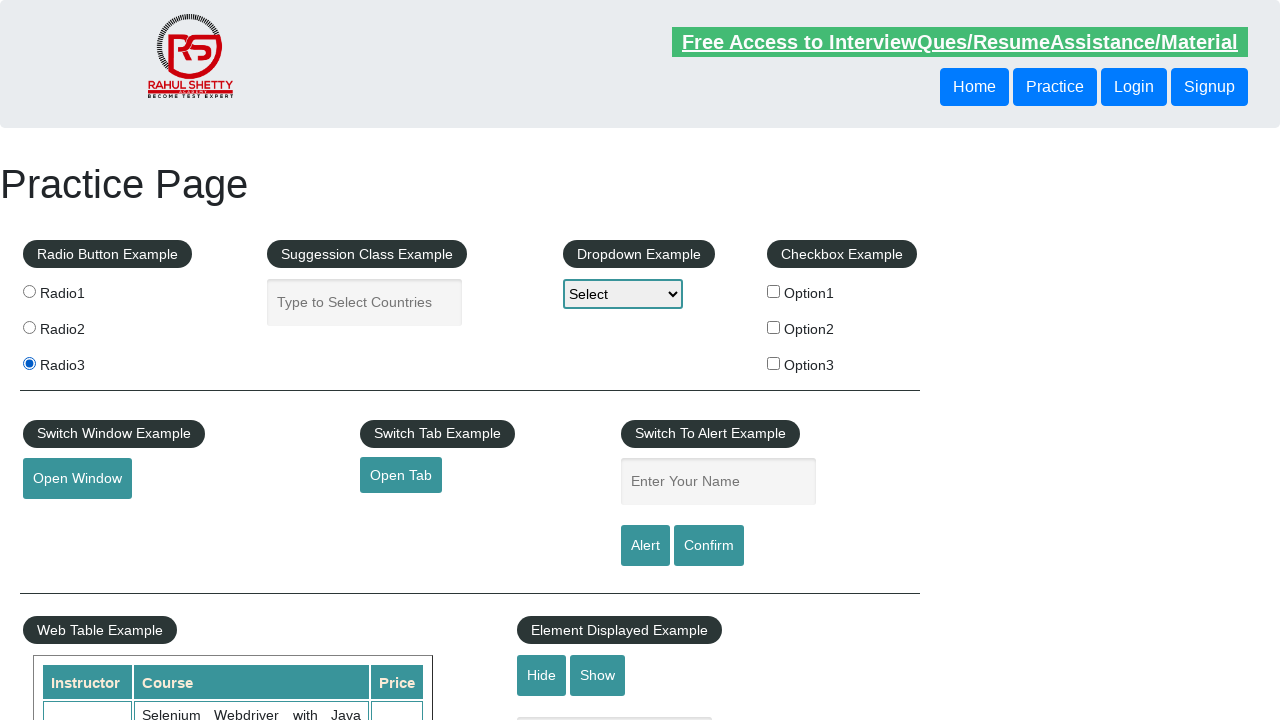

Verified radio button 3 is checked
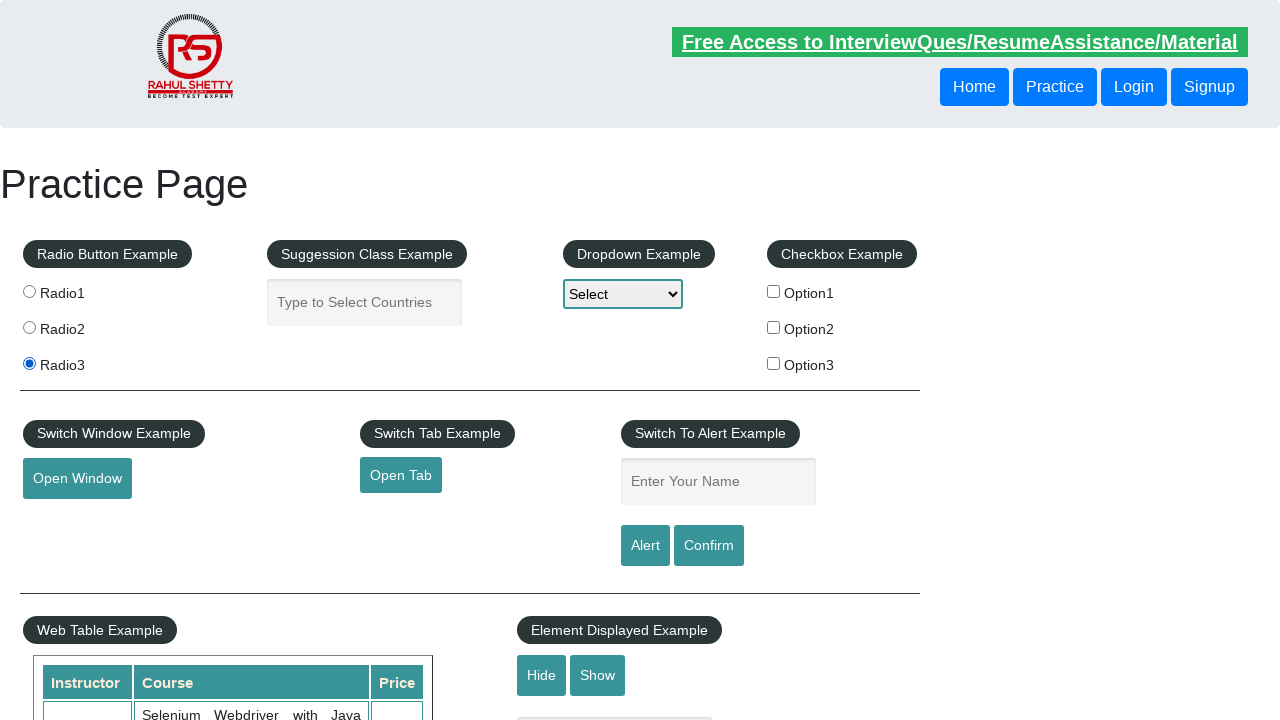

Verified radio button 1 is not checked
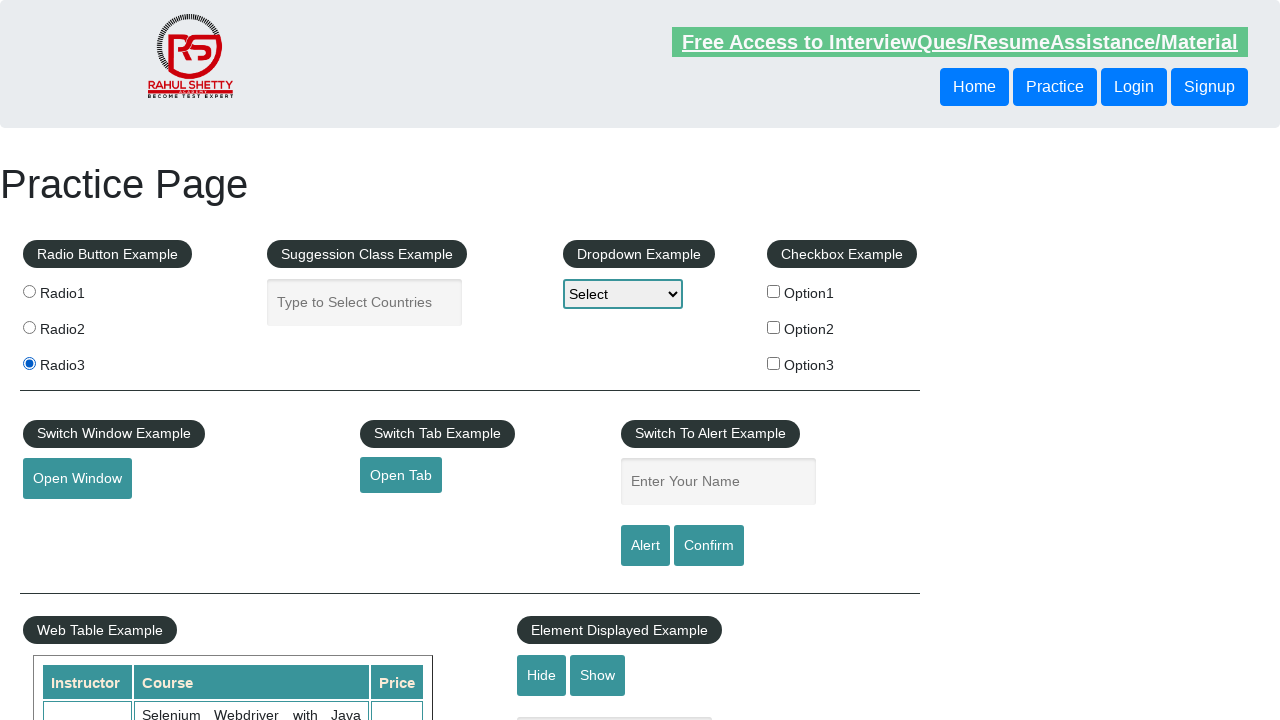

Verified radio button 2 is not checked
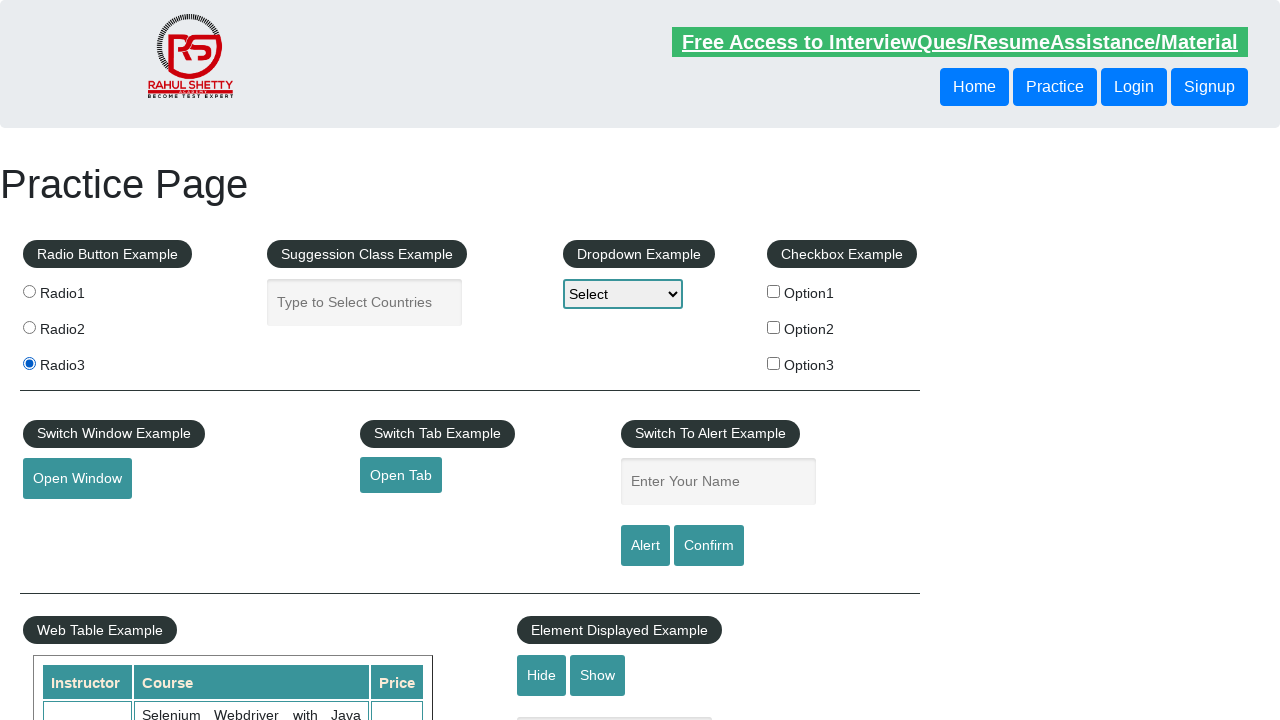

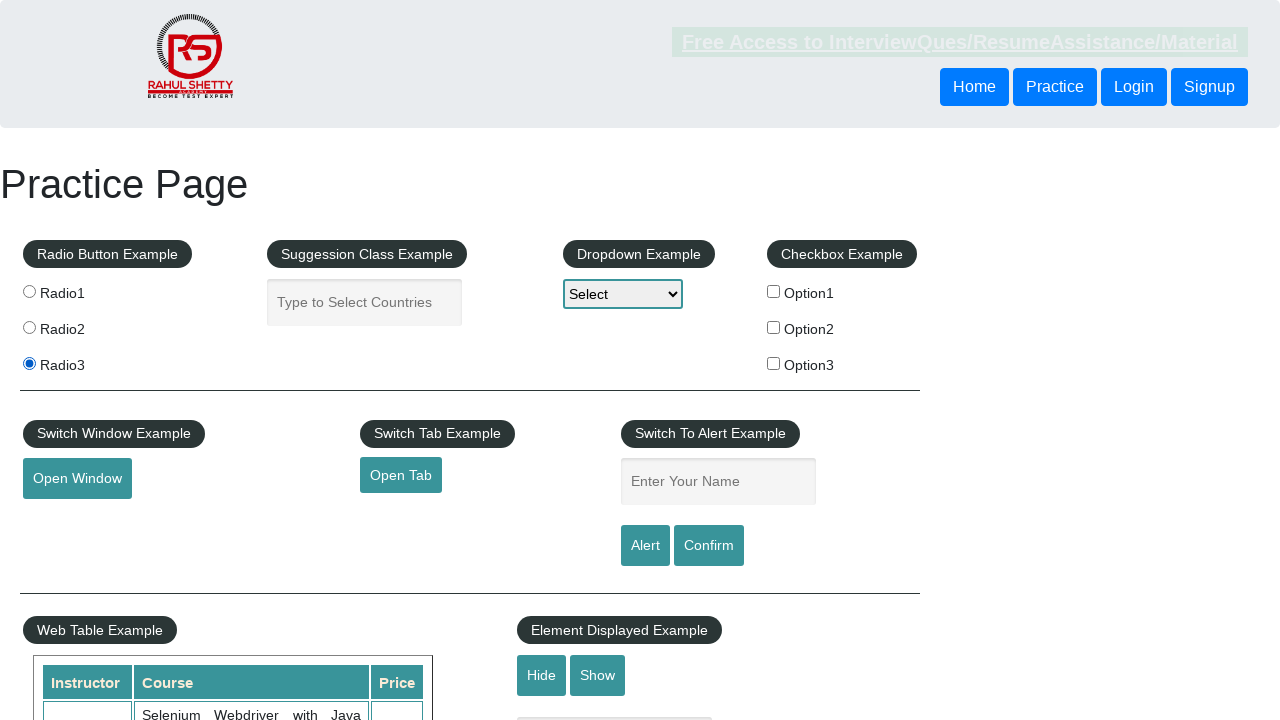